Tests a simple alert by clicking the alert button and accepting the alert dialog

Starting URL: https://demoqa.com/alerts

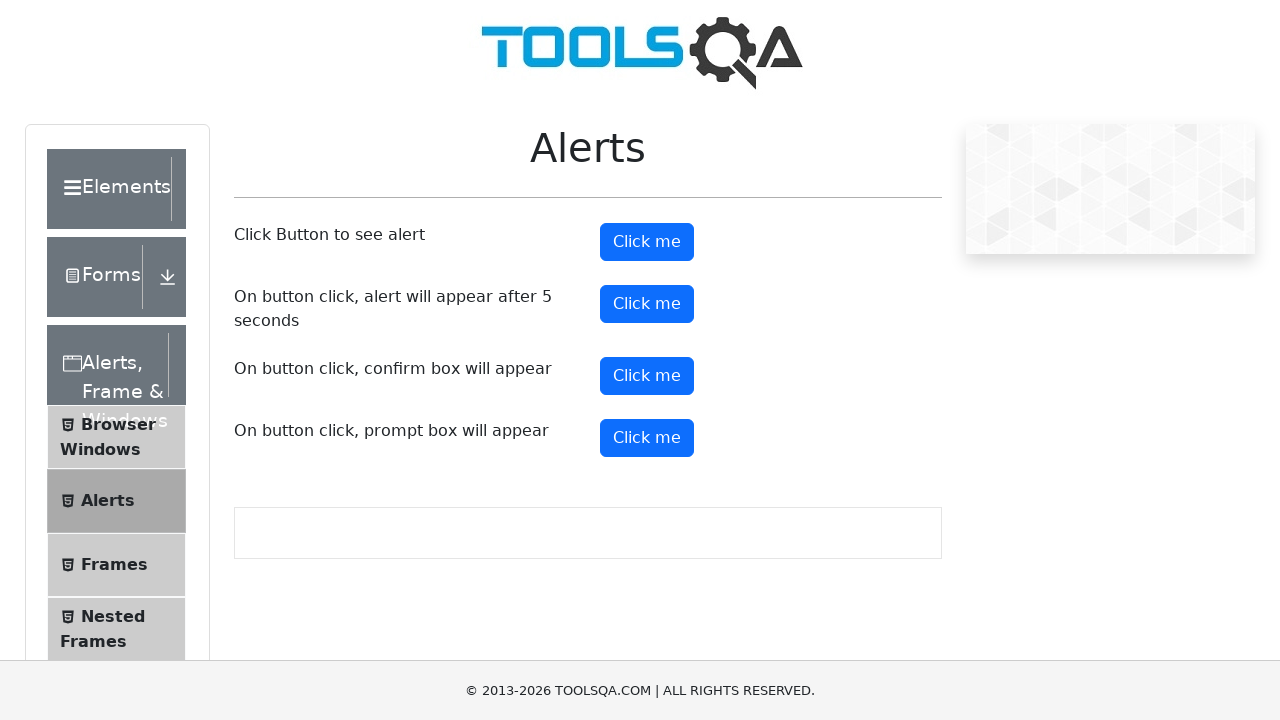

Navigated to alerts test page
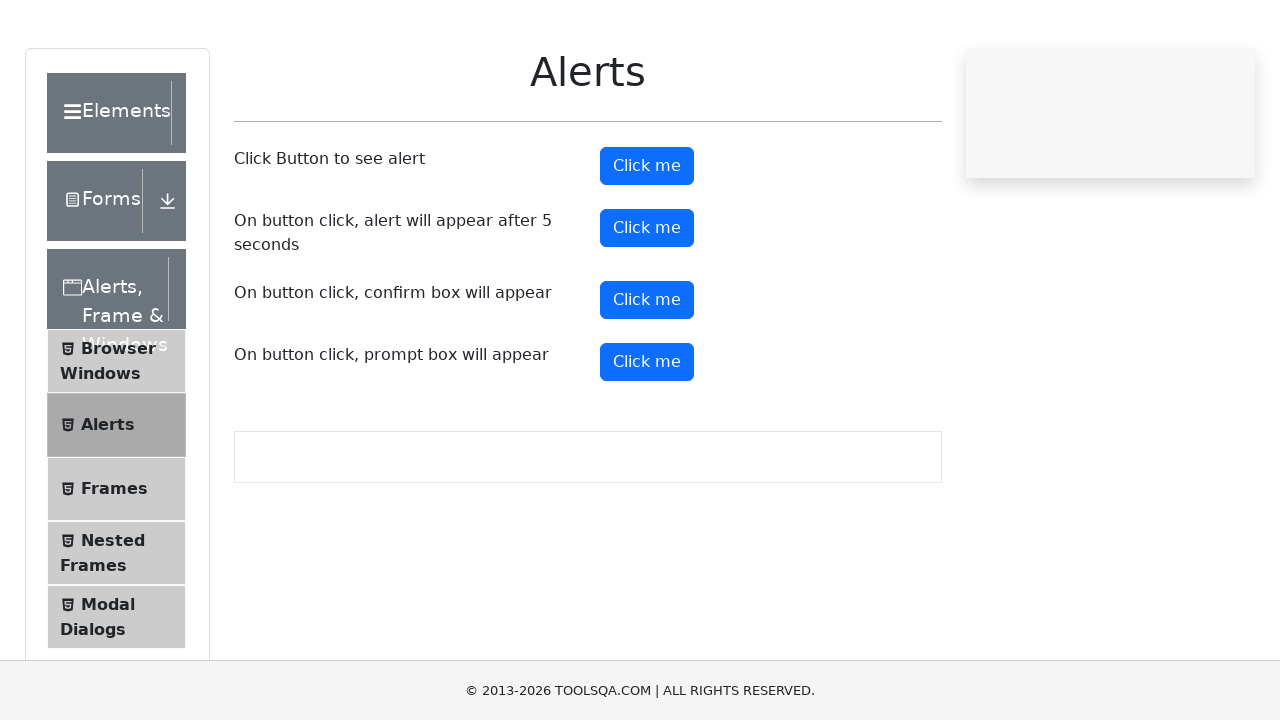

Clicked the alert button at (647, 242) on #alertButton
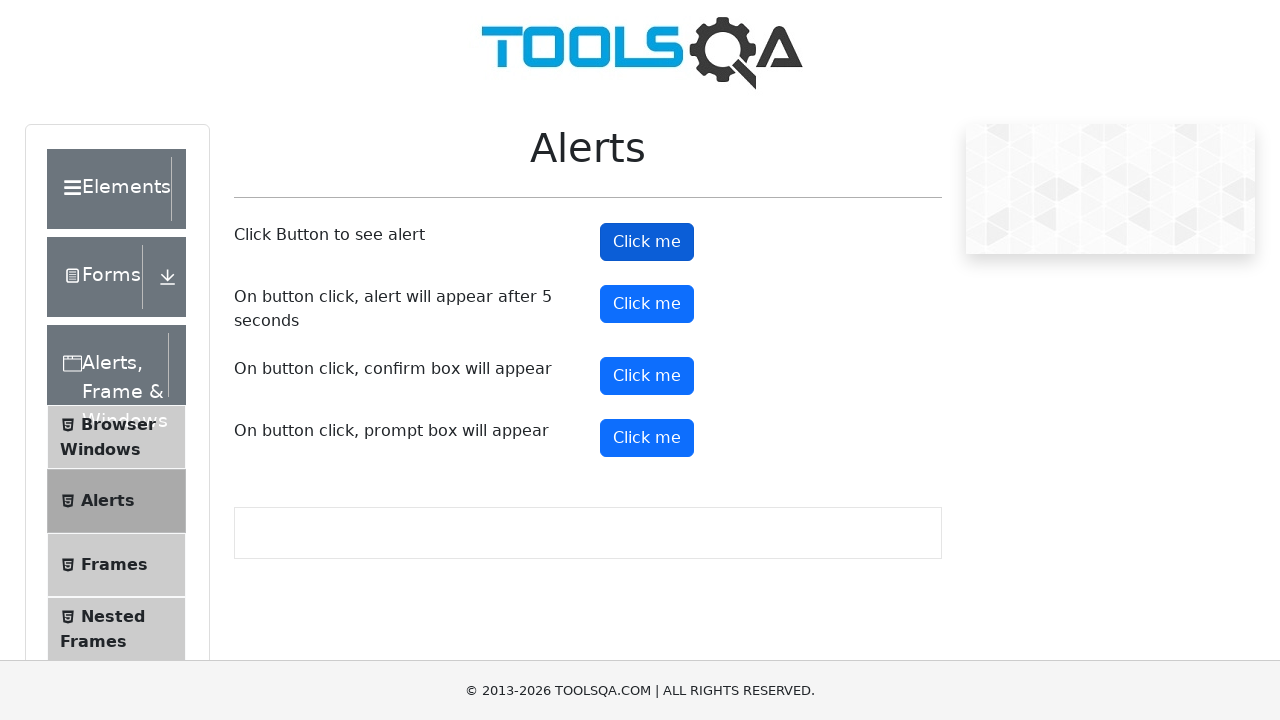

Accepted the alert dialog
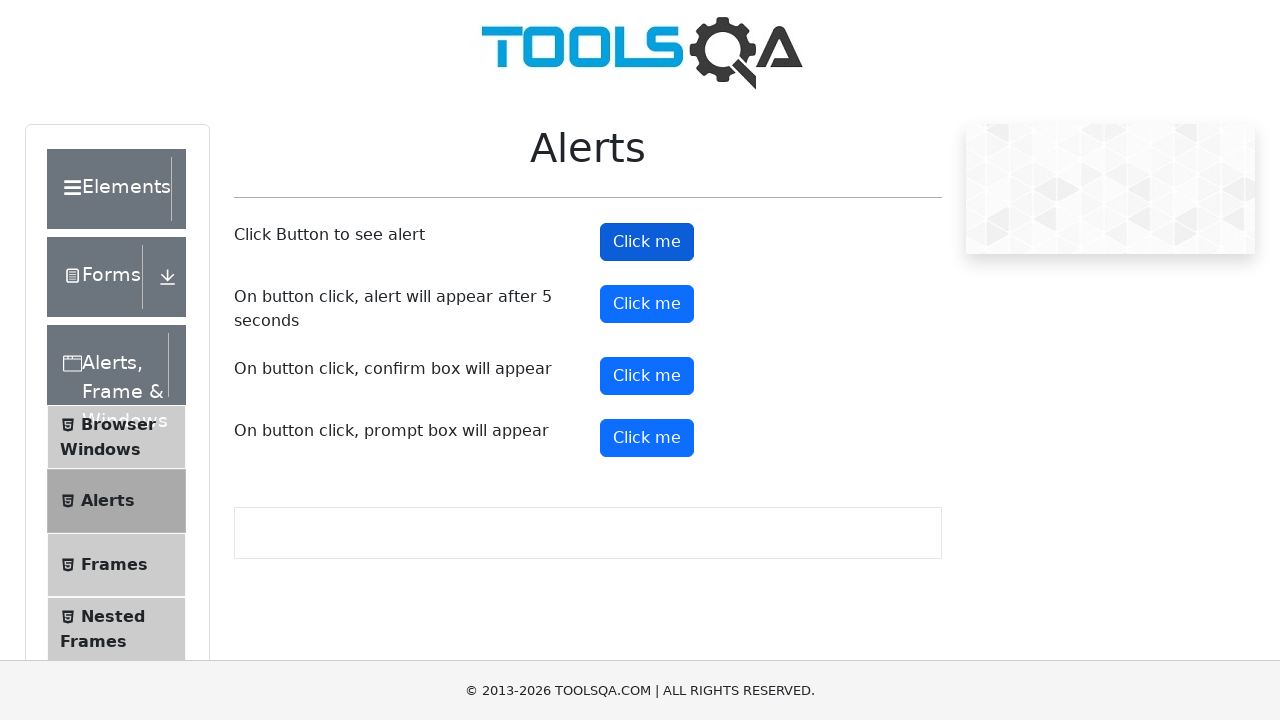

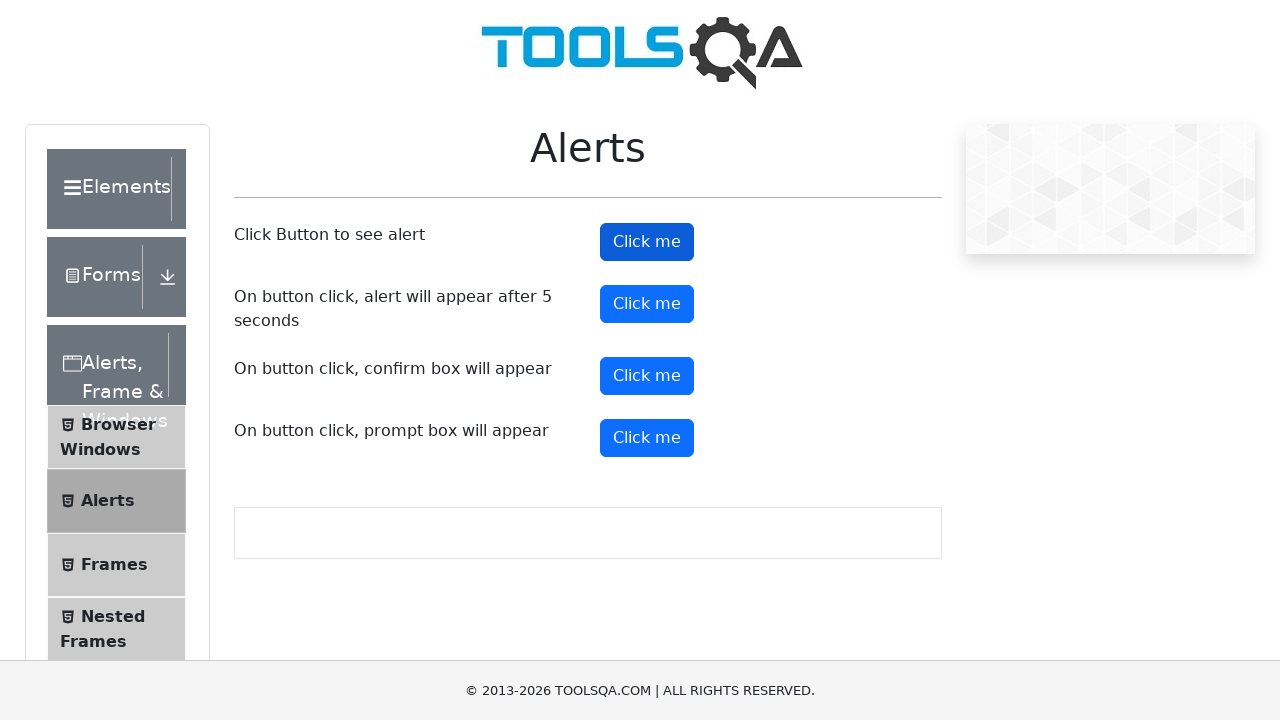